Tests dropdown functionality by selecting a currency option from a static dropdown, then opens a passenger info popup and increments the adult passenger count multiple times using a counter.

Starting URL: https://rahulshettyacademy.com/dropdownsPractise/

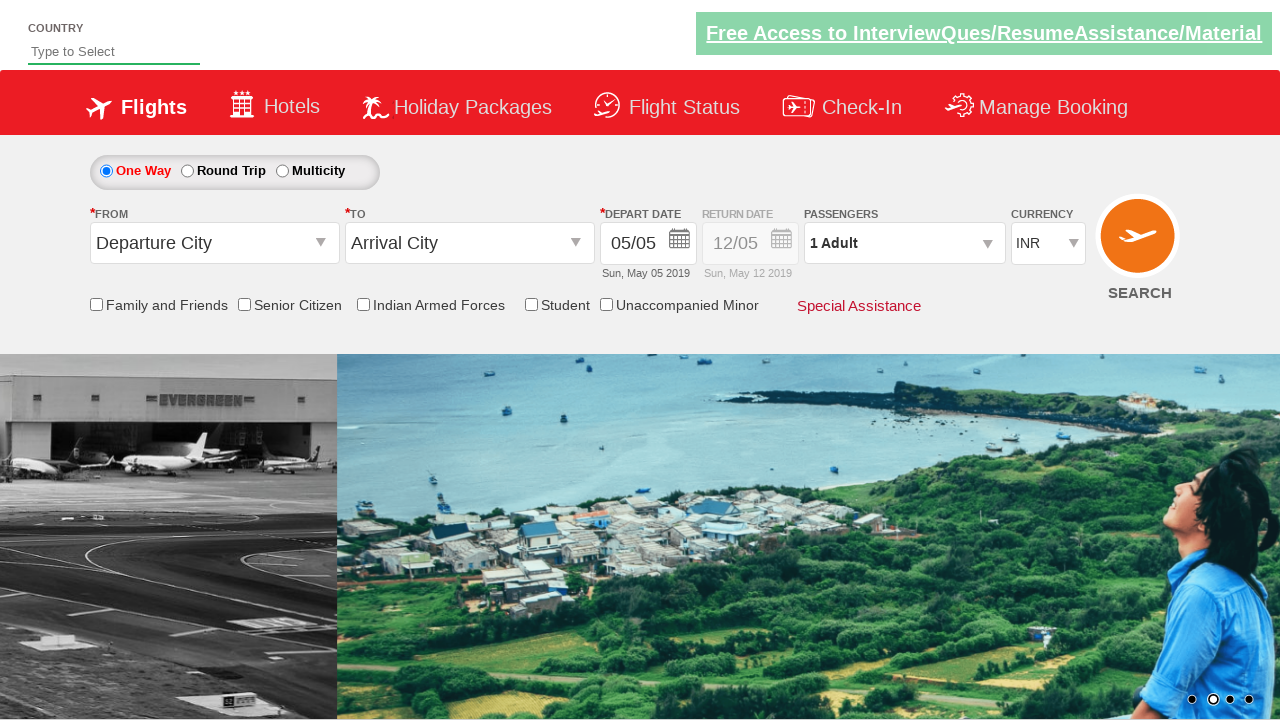

Selected currency option at index 2 from dropdown on #ctl00_mainContent_DropDownListCurrency
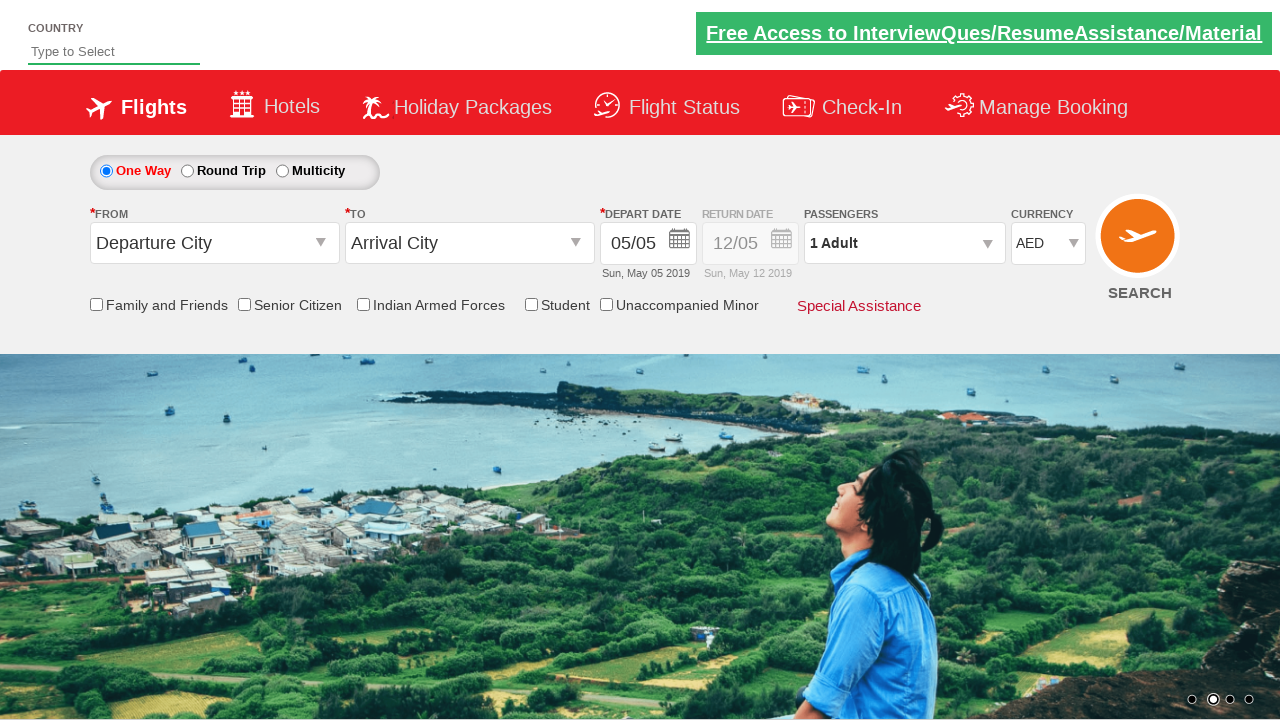

Retrieved selected currency text: AED
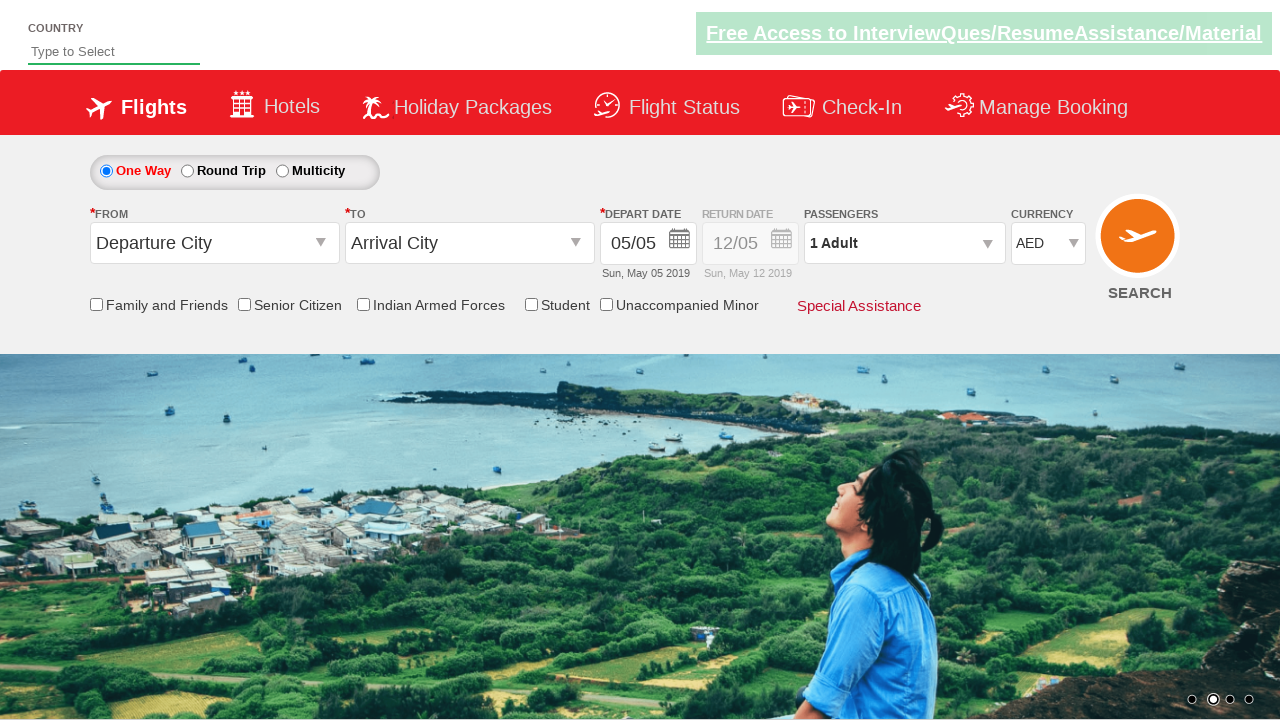

Clicked on passenger info dropdown to open popup at (904, 243) on #divpaxinfo
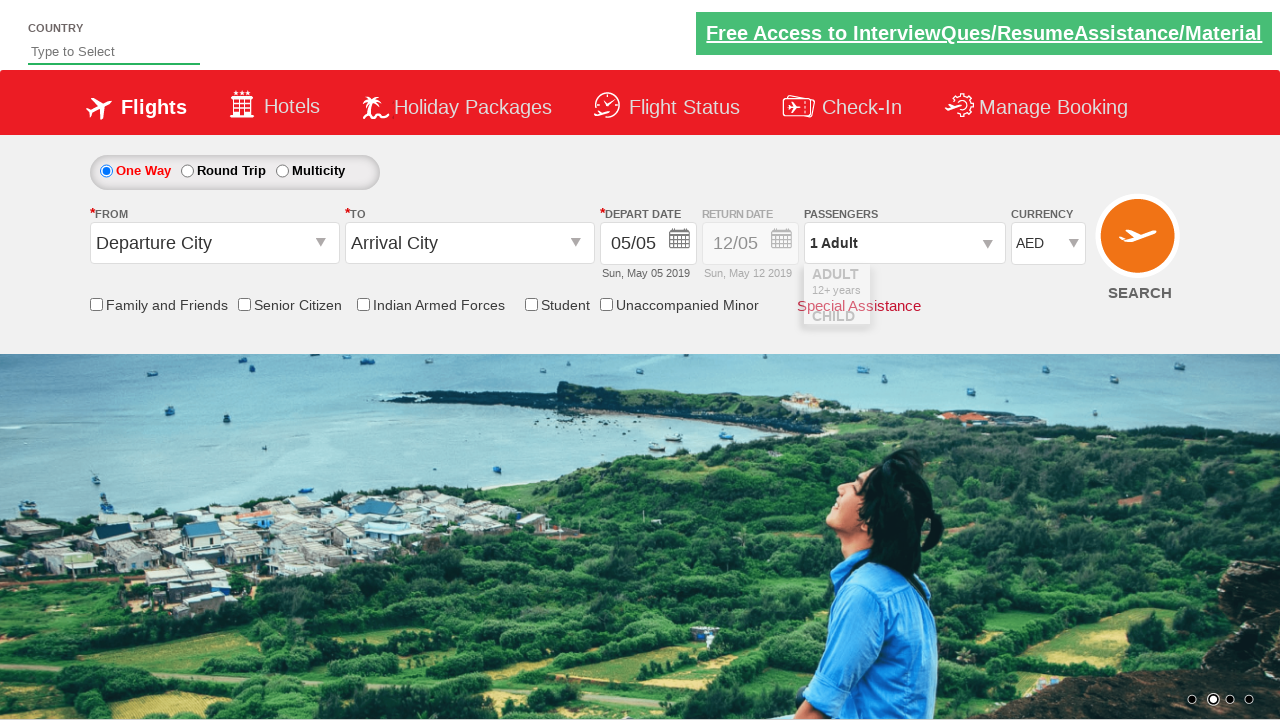

Waited 2 seconds for passenger info popup to fully load
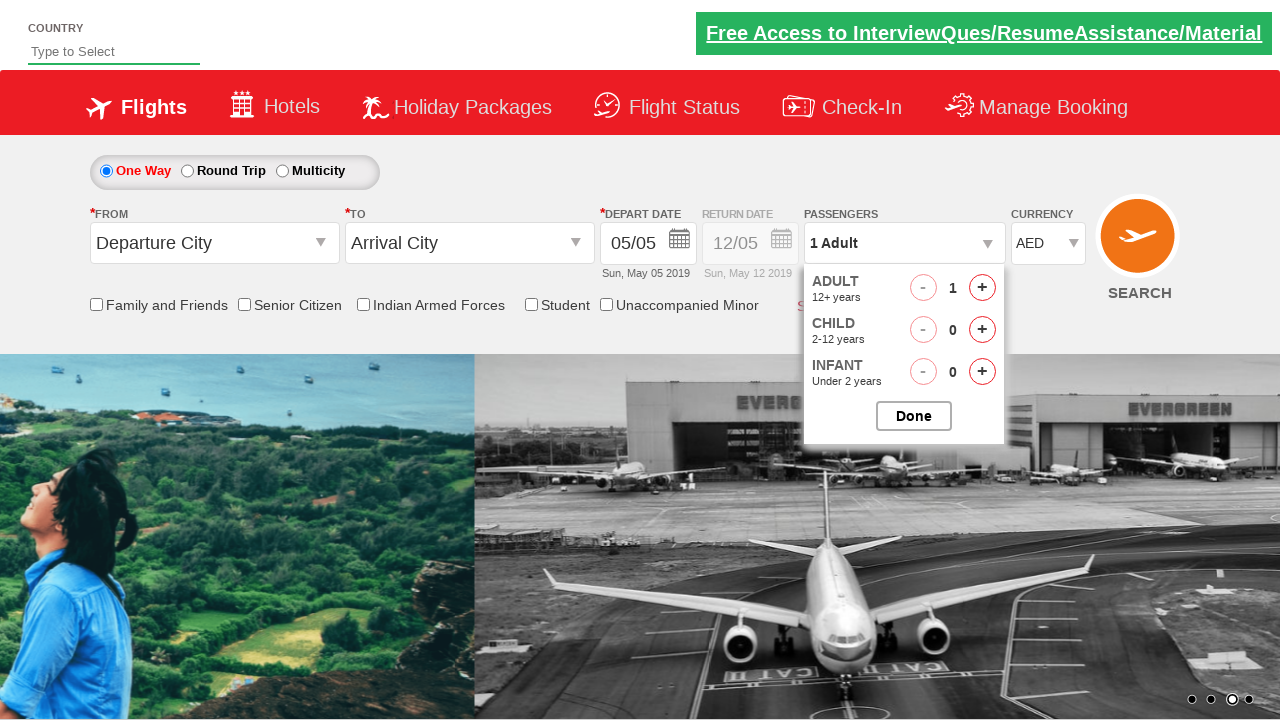

Incremented adult passenger count (iteration 1 of 4) at (982, 288) on #hrefIncAdt
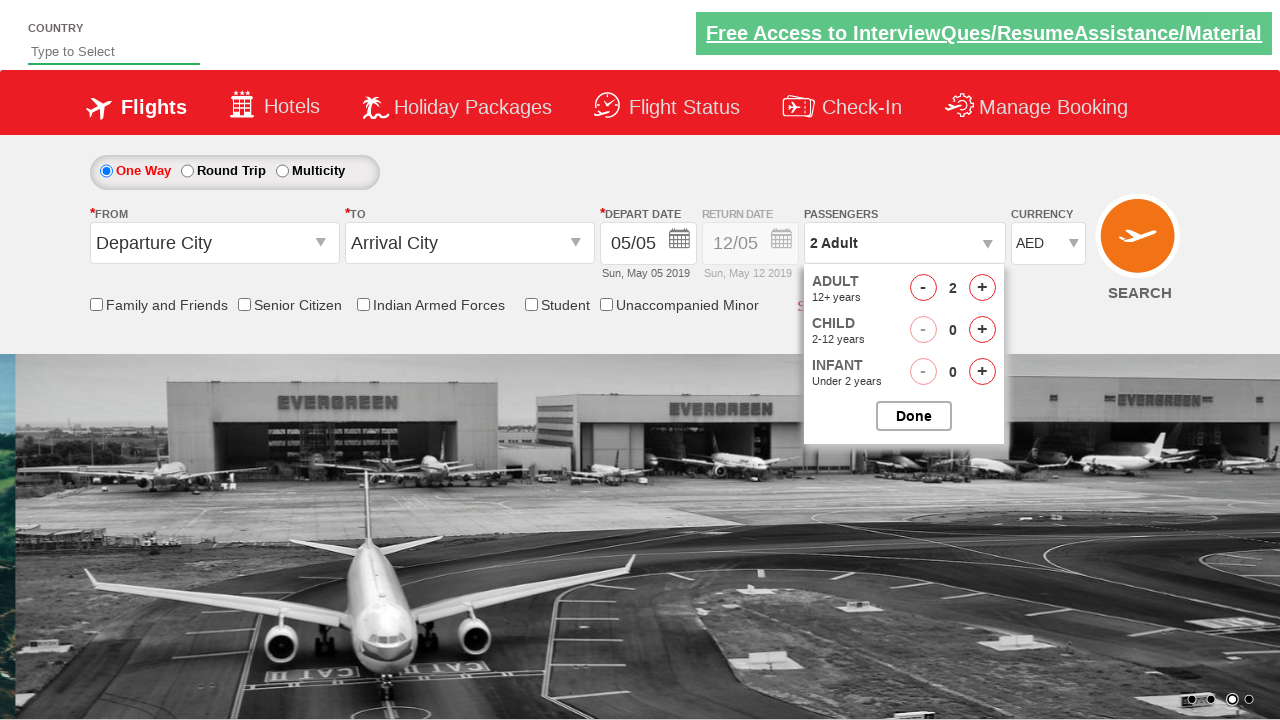

Incremented adult passenger count (iteration 2 of 4) at (982, 288) on #hrefIncAdt
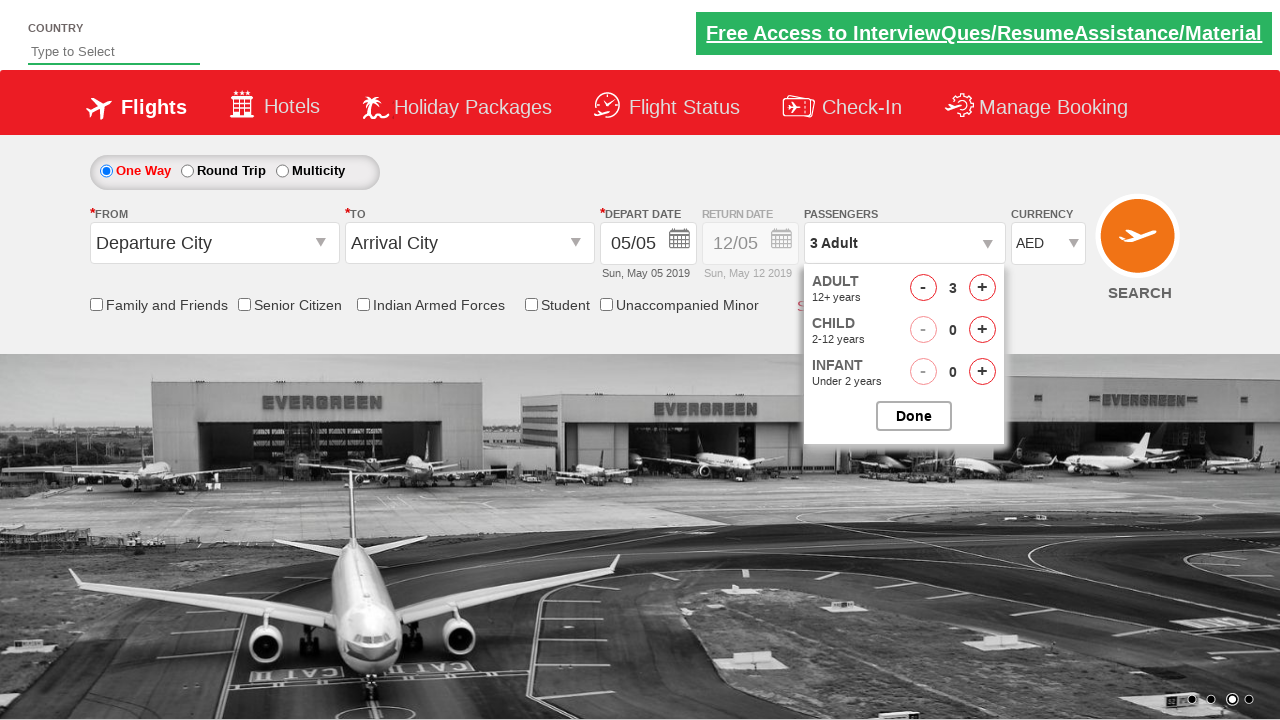

Incremented adult passenger count (iteration 3 of 4) at (982, 288) on #hrefIncAdt
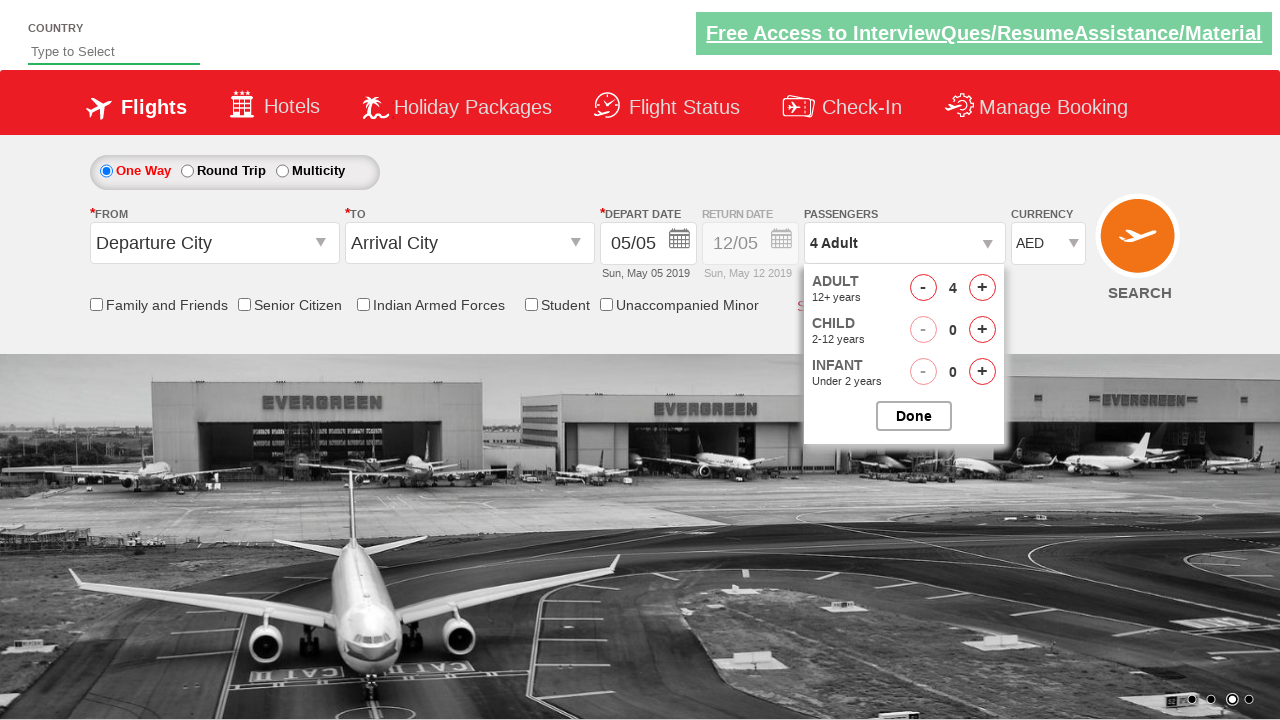

Incremented adult passenger count (iteration 4 of 4) at (982, 288) on #hrefIncAdt
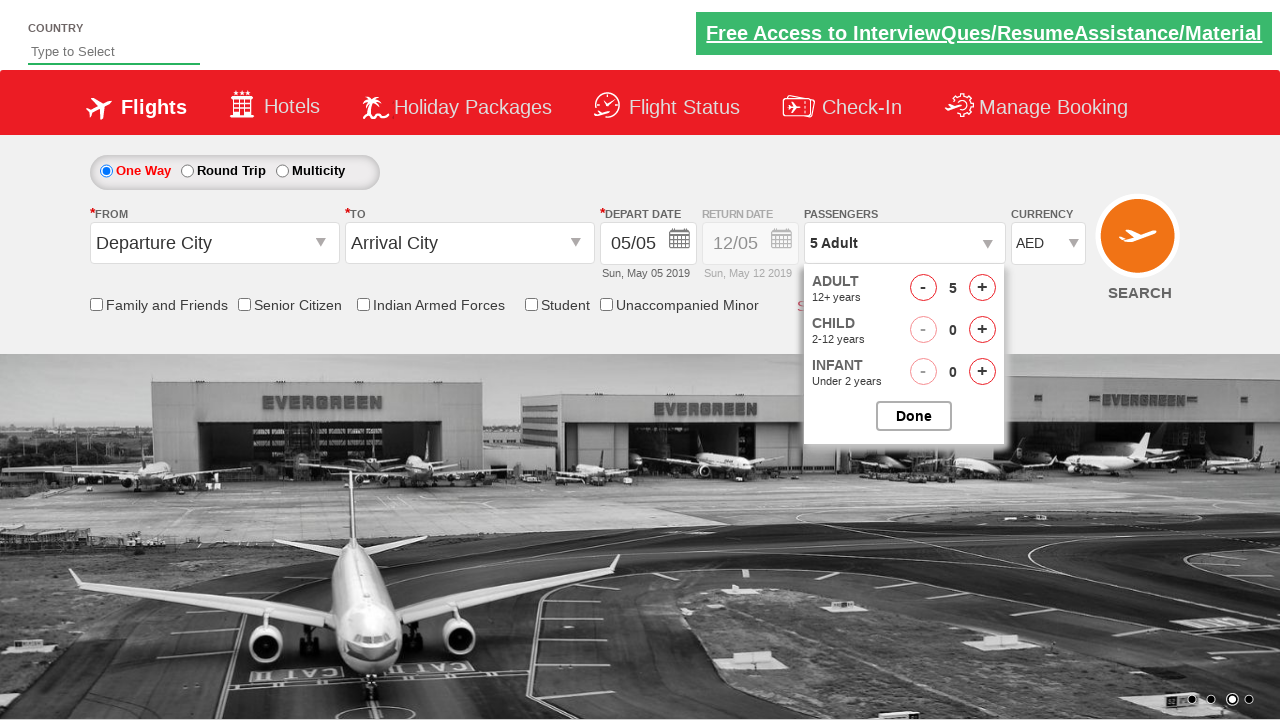

Closed passenger info popup at (914, 416) on #btnclosepaxoption
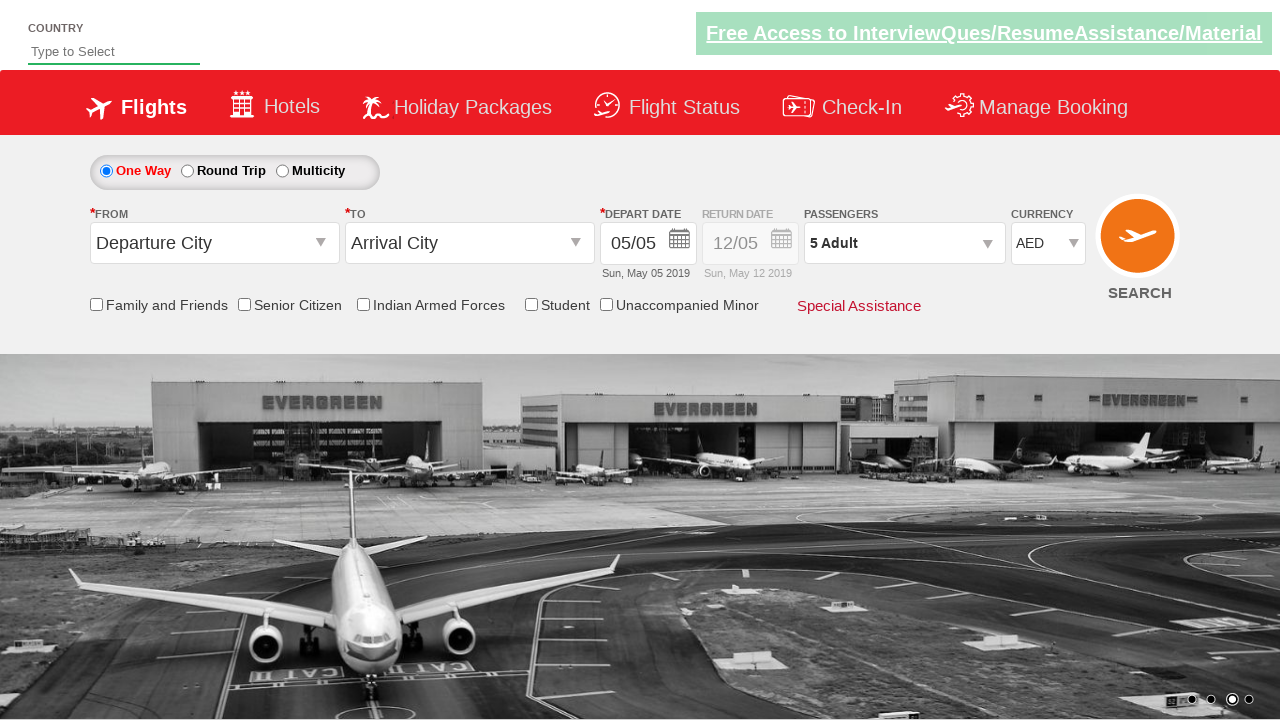

Retrieved final passenger info text: 5 Adult
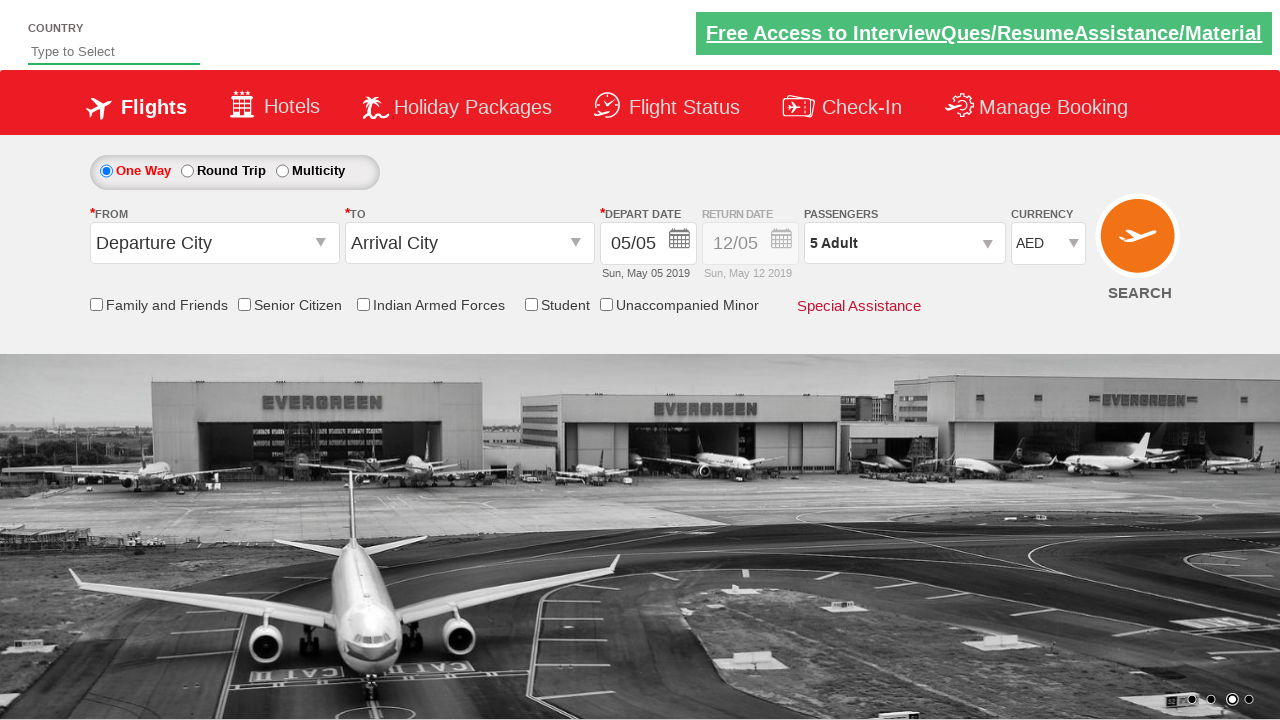

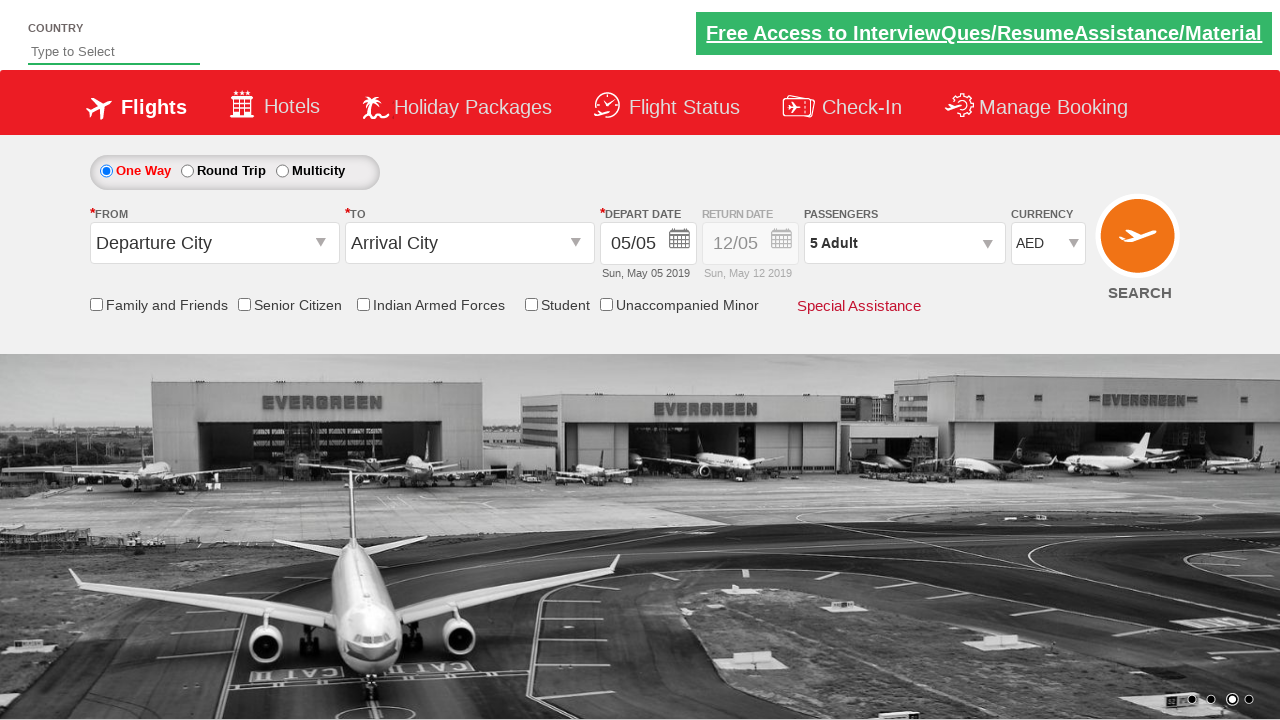